Tests the search functionality on Python.org by entering "pycon" in the search box and verifying that results are returned.

Starting URL: https://www.python.org

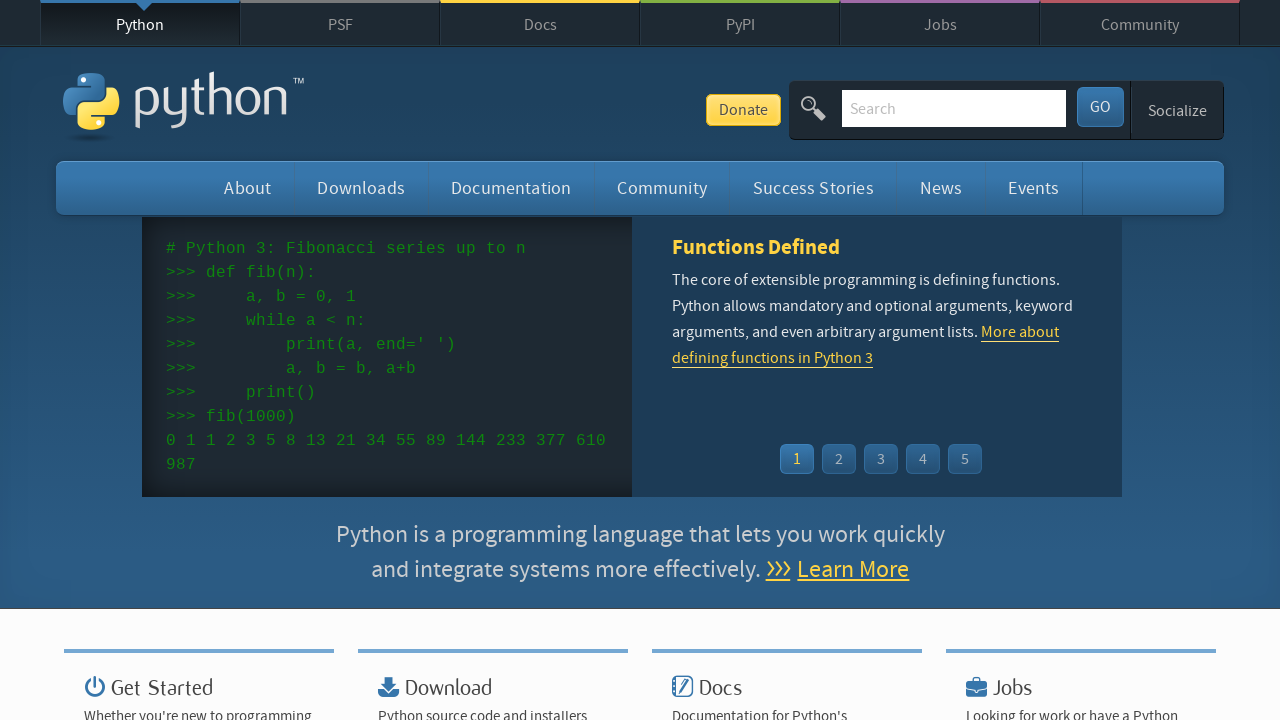

Filled search box with 'pycon' on input[name='q']
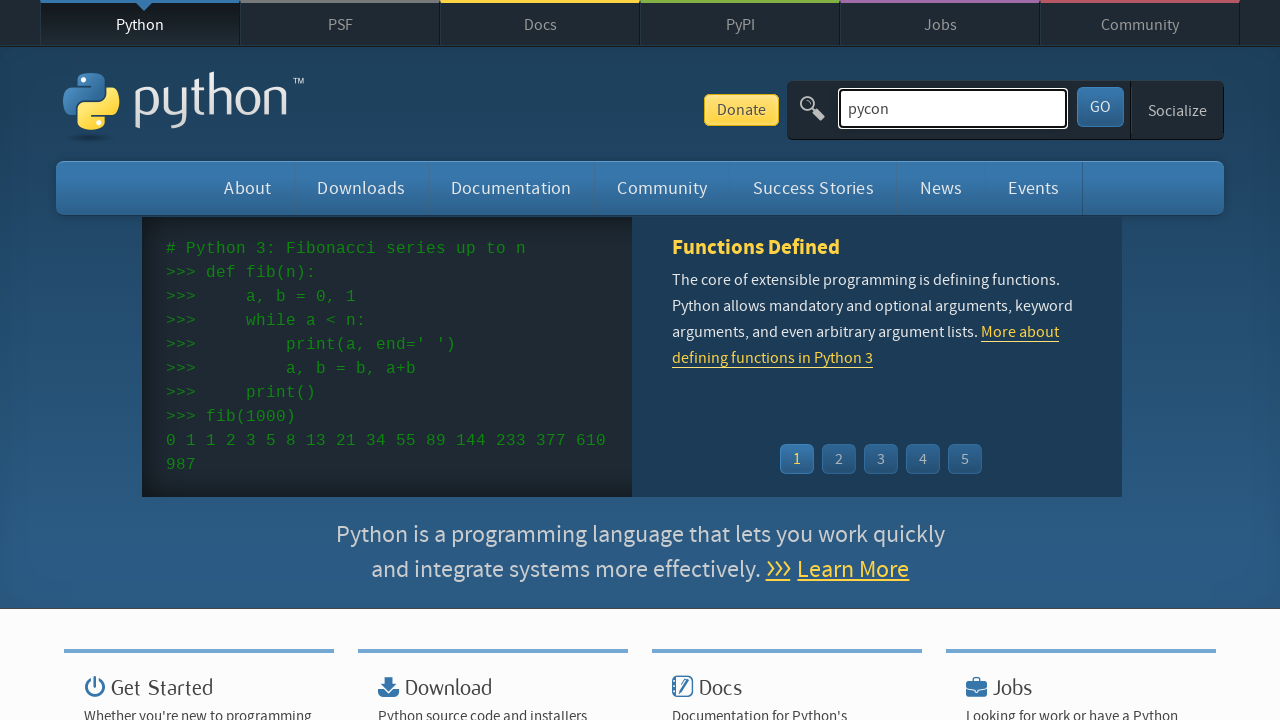

Pressed Enter to submit search on input[name='q']
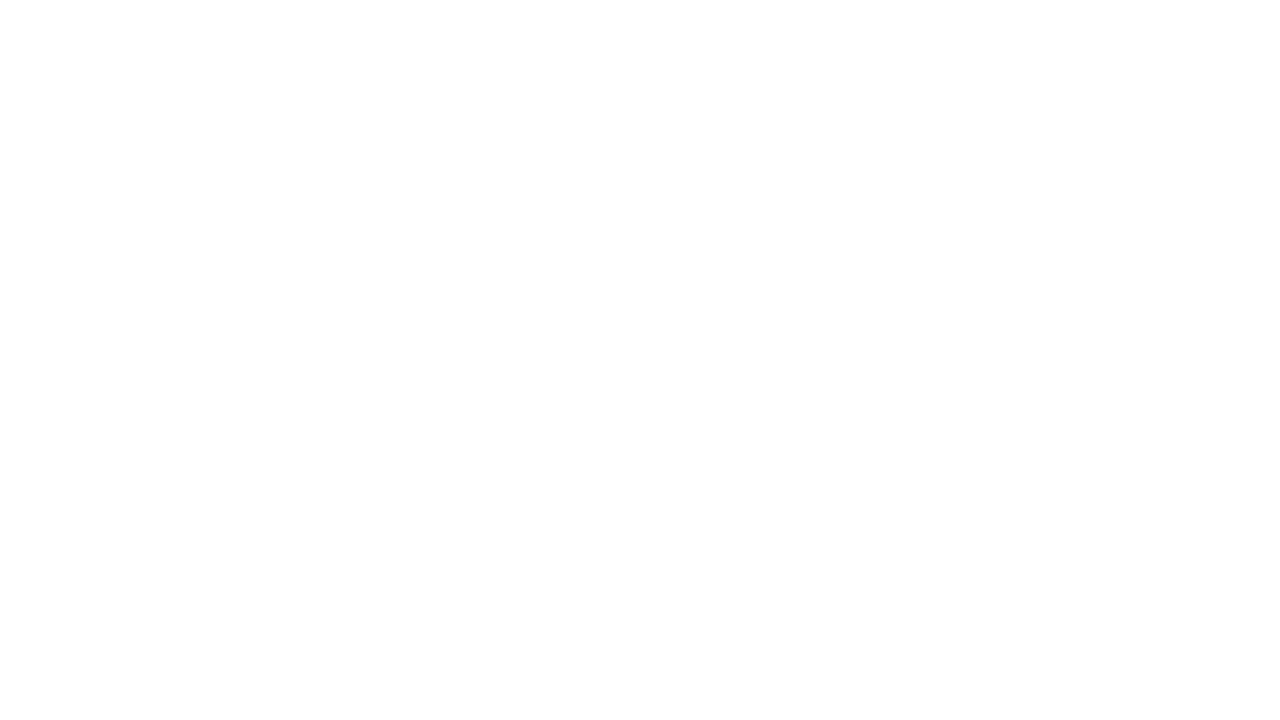

Waited for search results page to load (networkidle)
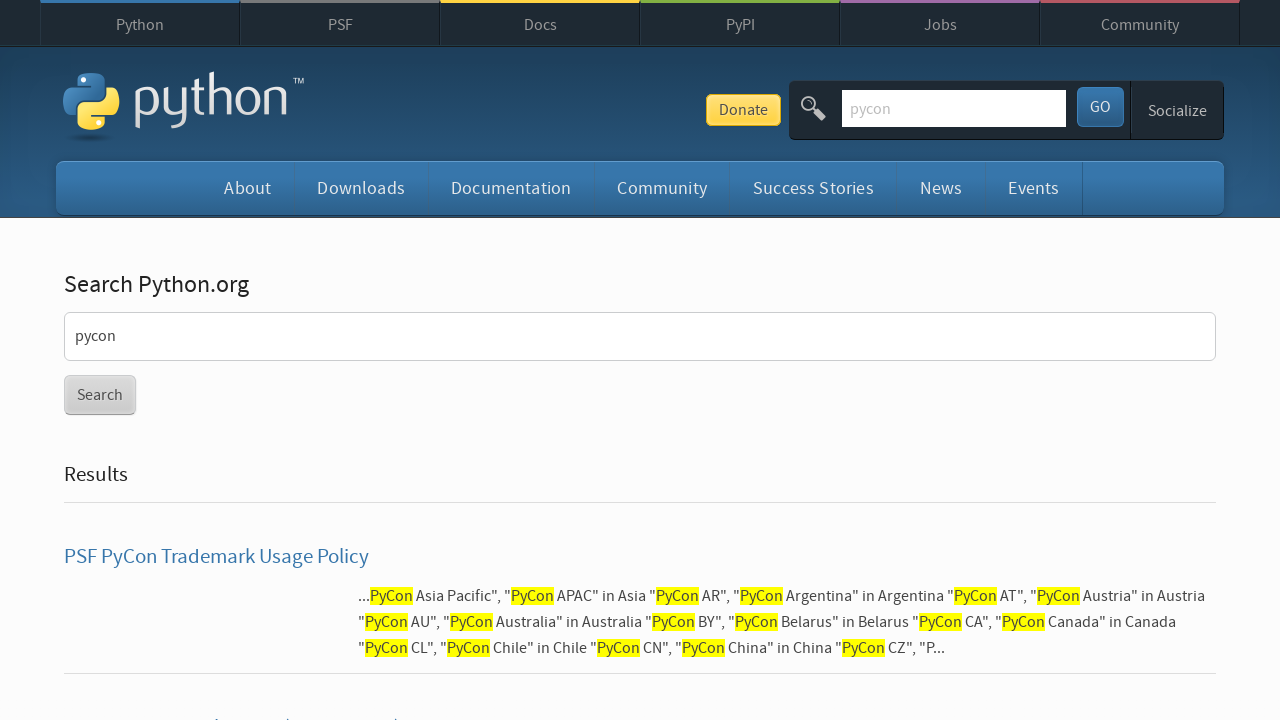

Verified that search results are present (no 'No results found' message)
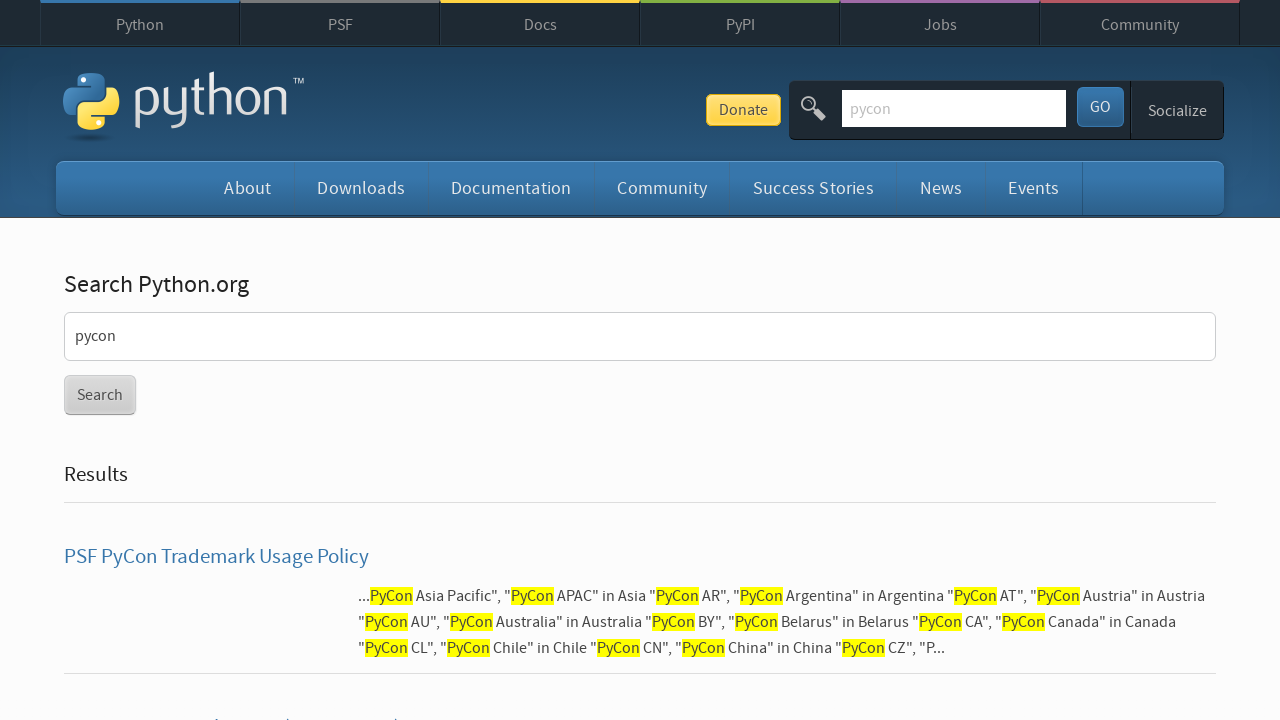

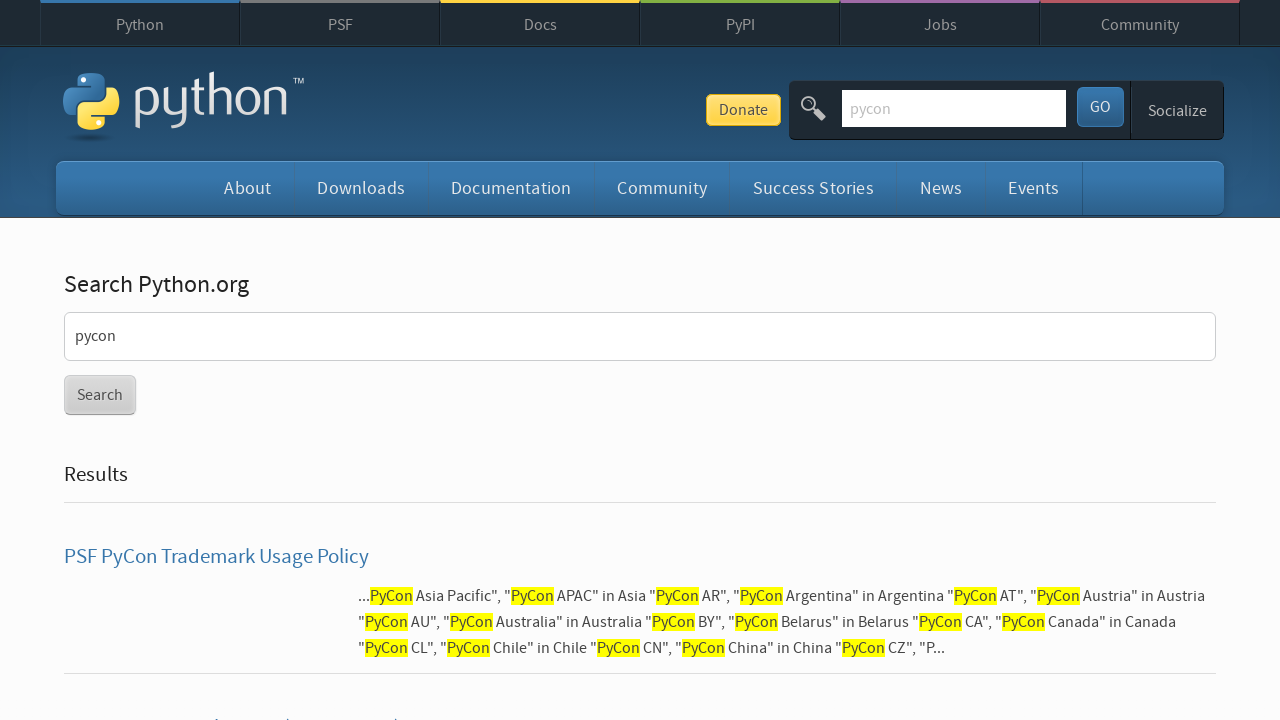